Tests table sorting functionality by clicking on the first column header and verifying that the data is sorted correctly

Starting URL: https://the-internet.herokuapp.com/tables

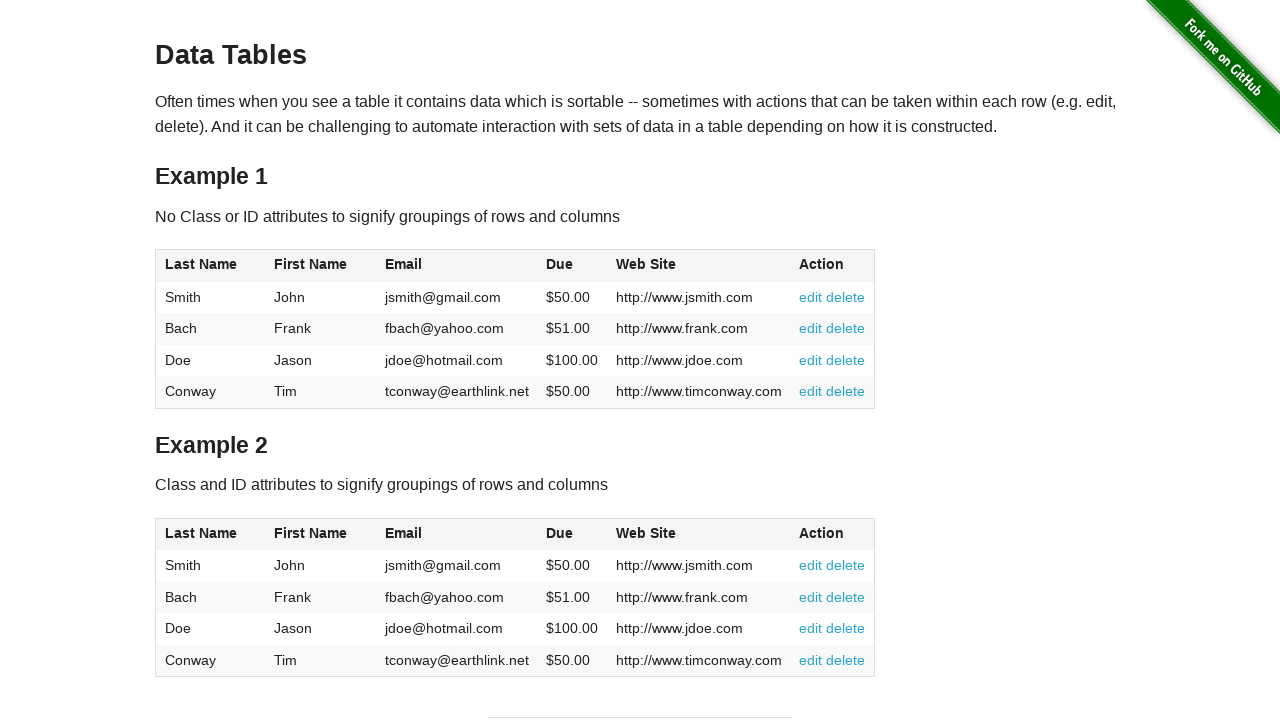

Located all cells in the first column of table1
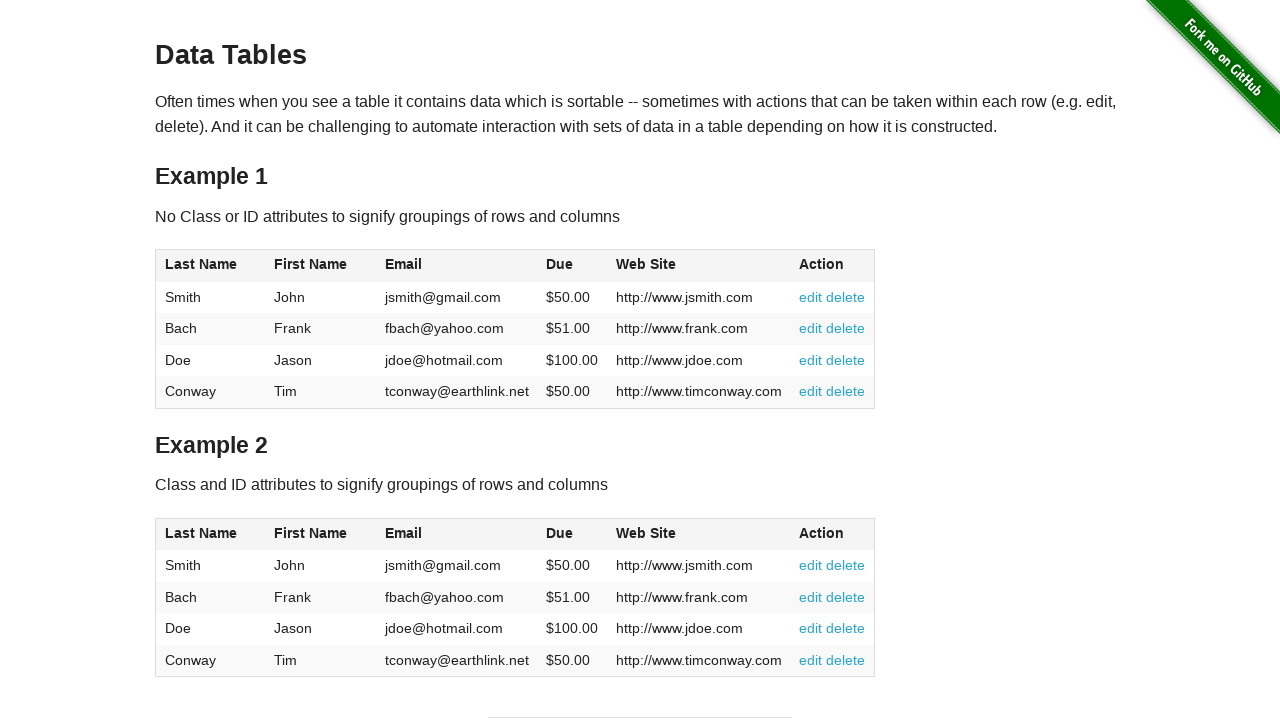

Extracted unsorted last names from first column
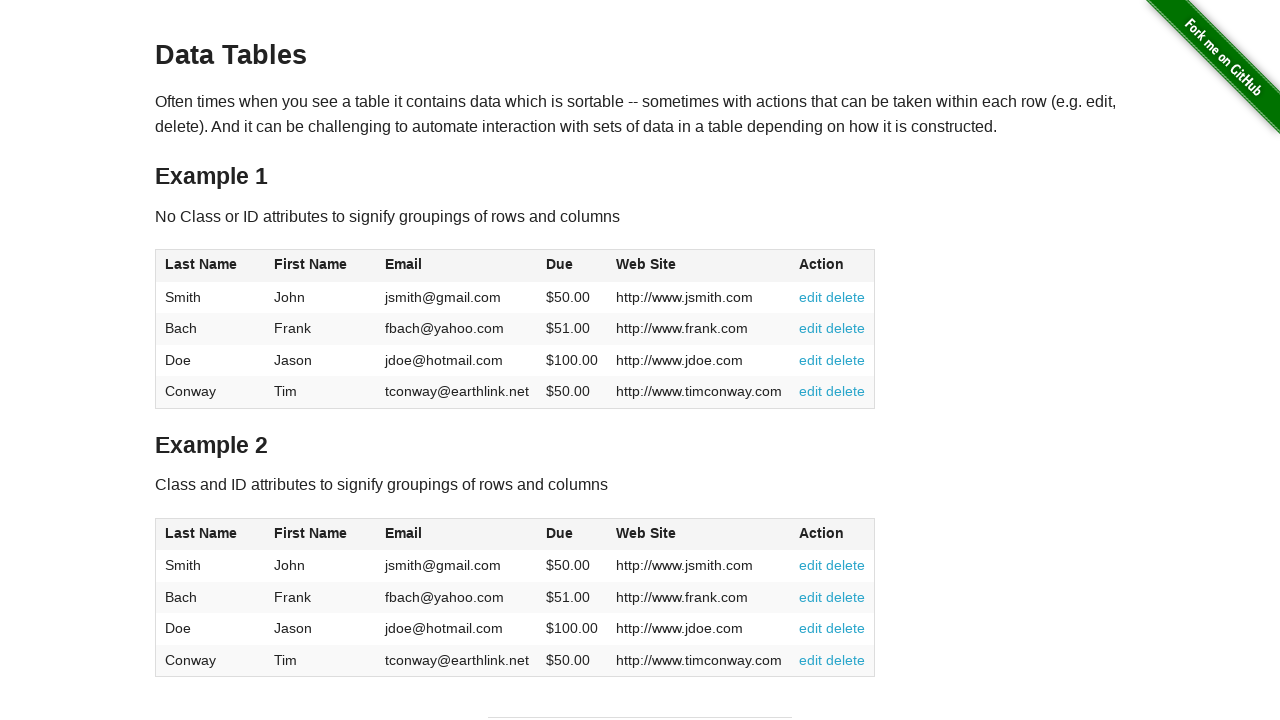

Clicked on the first column header to sort the table at (201, 264) on xpath=//table[@id='table1']//thead/tr/th[1]/span
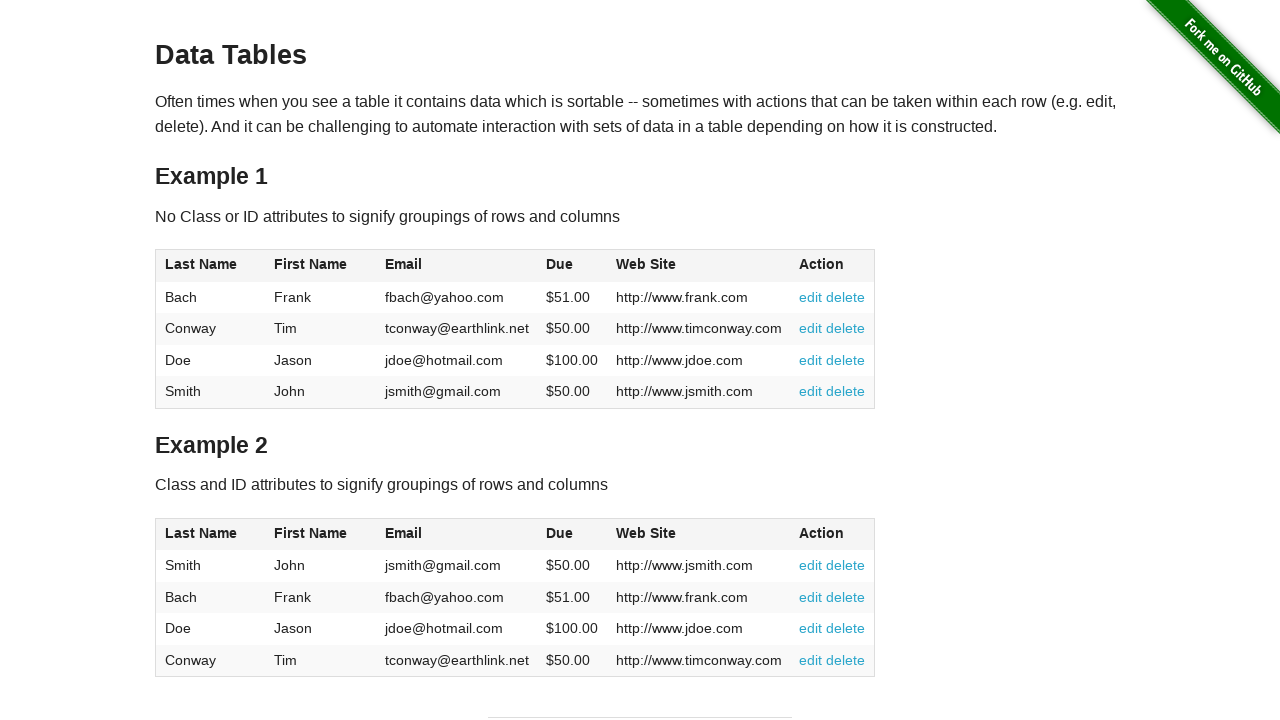

Located all cells in the first column after sorting
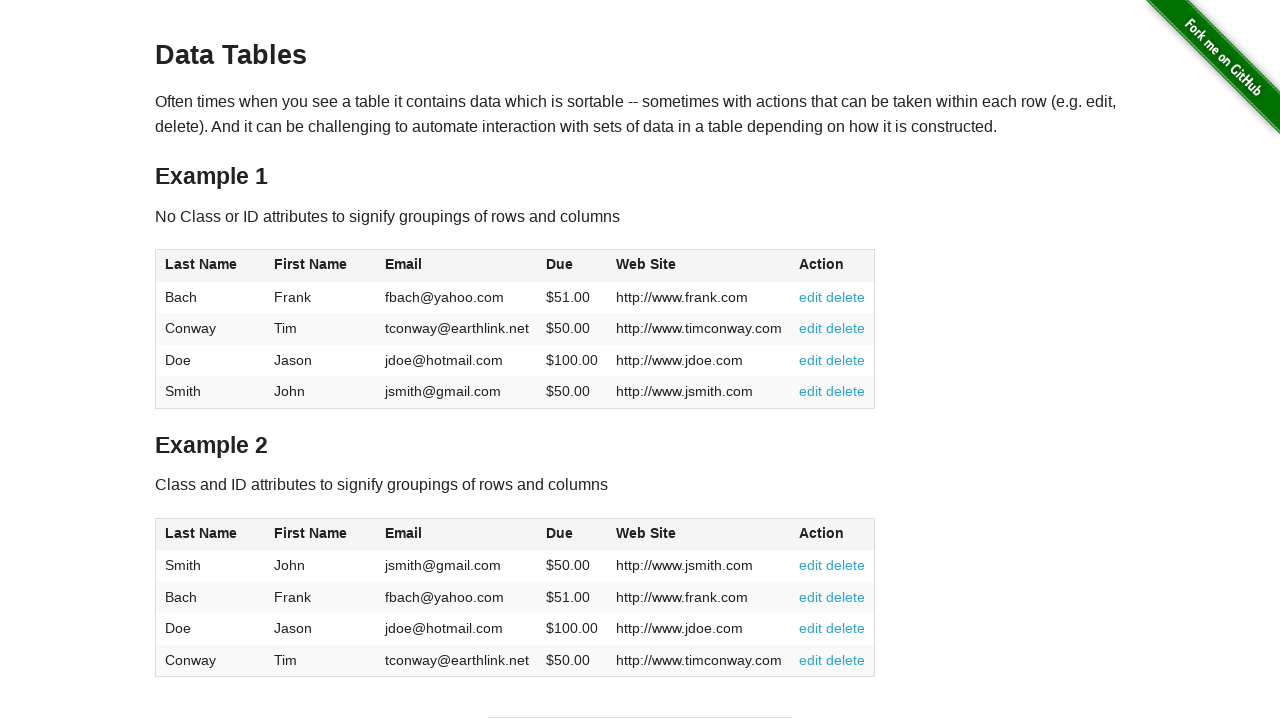

Extracted sorted last names from first column
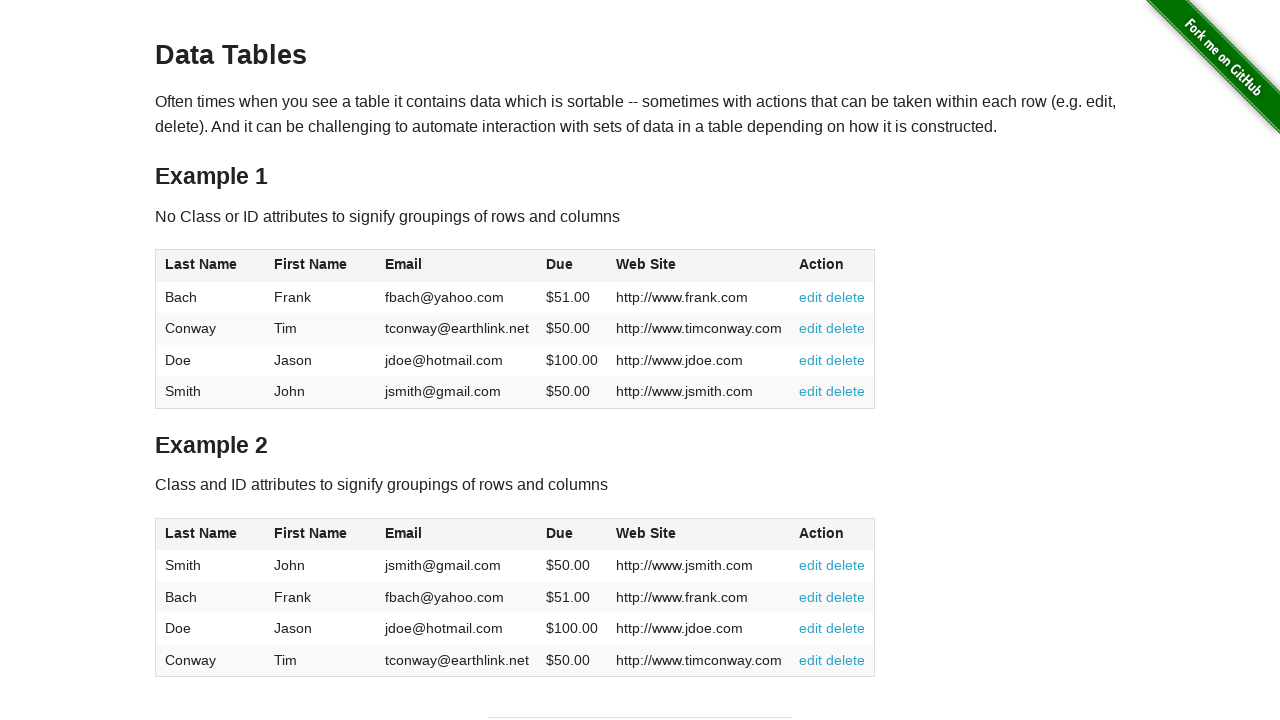

Generated expected sorted list for comparison
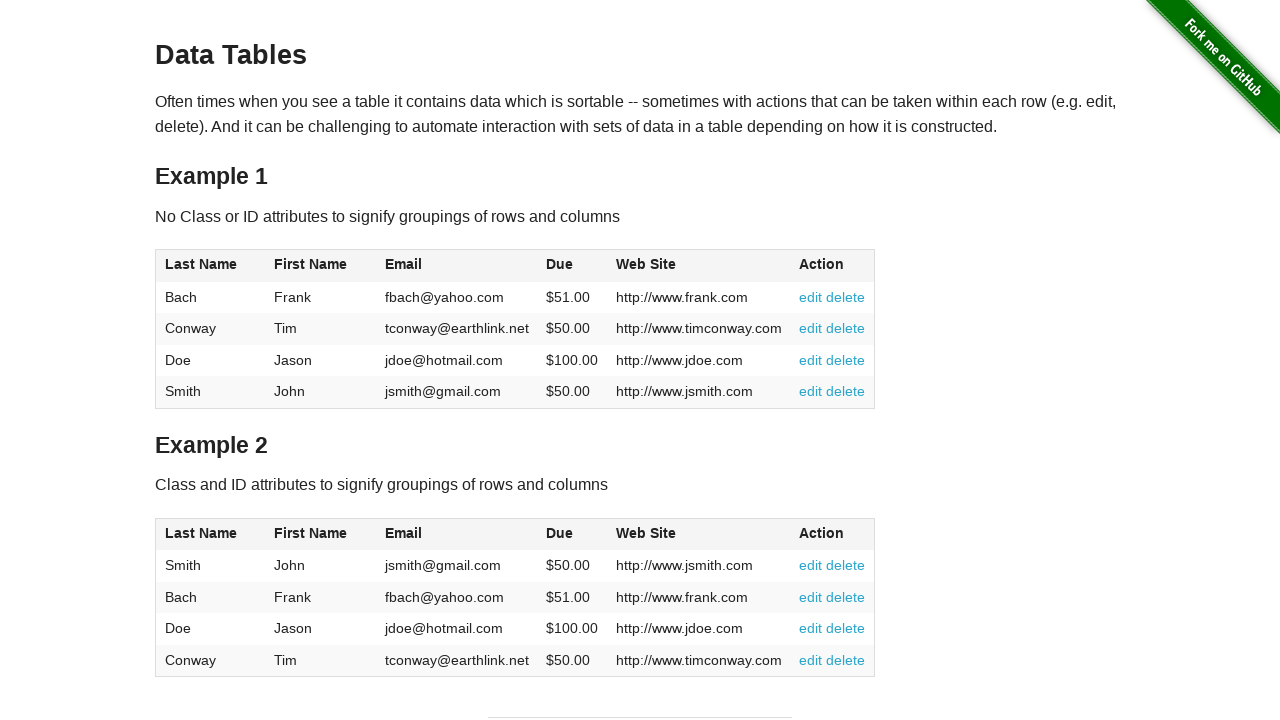

Verified that table data is sorted correctly - assertion passed
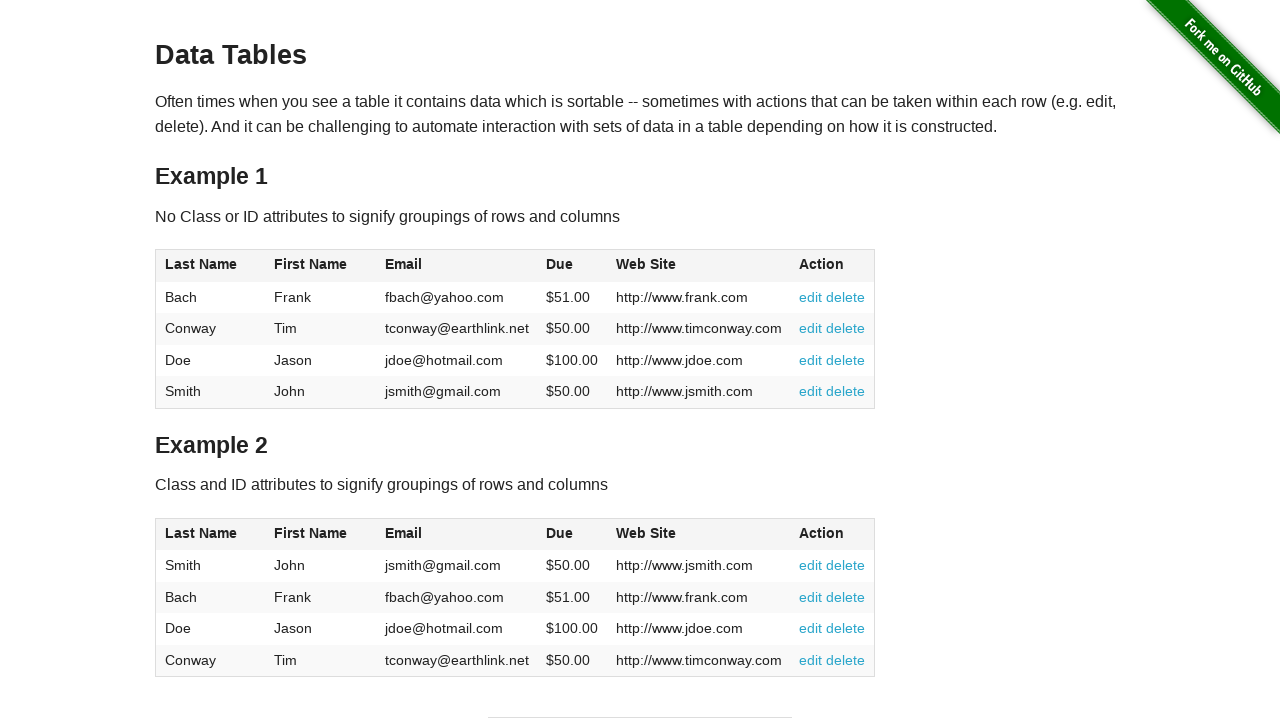

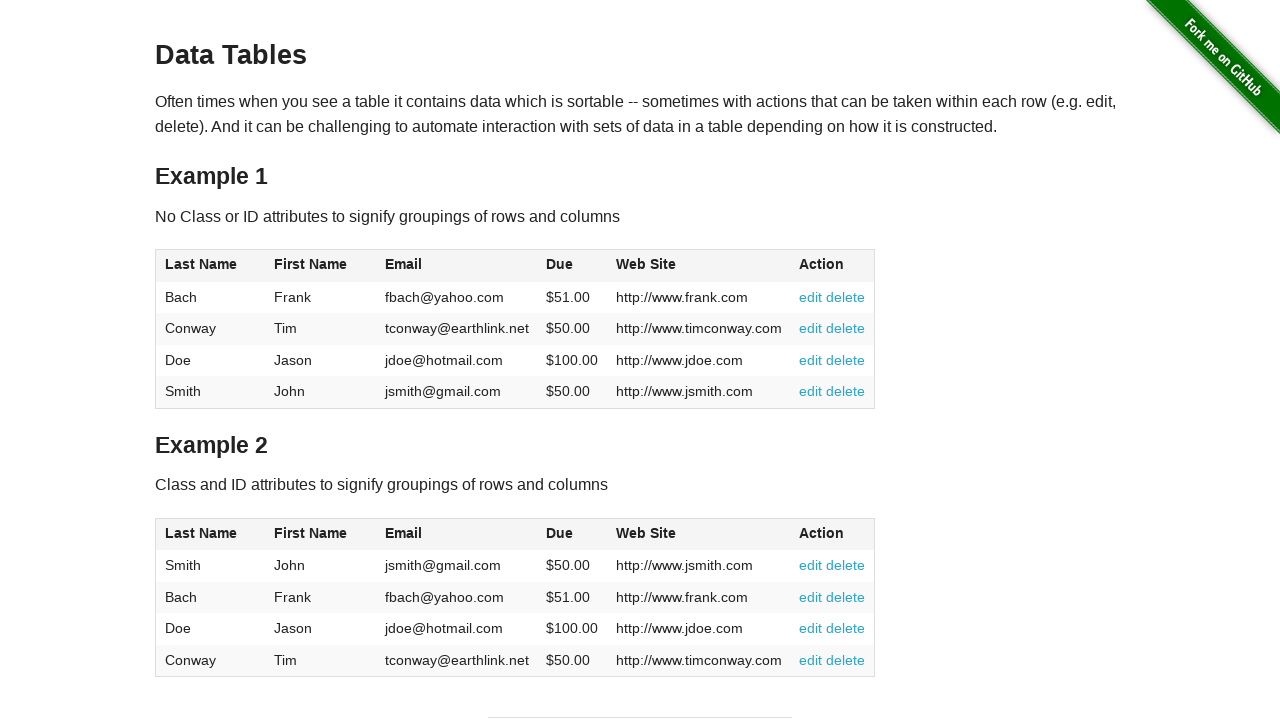